Tests checkbox automation by clicking on two checkboxes on a demo page to toggle their states

Starting URL: https://the-internet.herokuapp.com/checkboxes

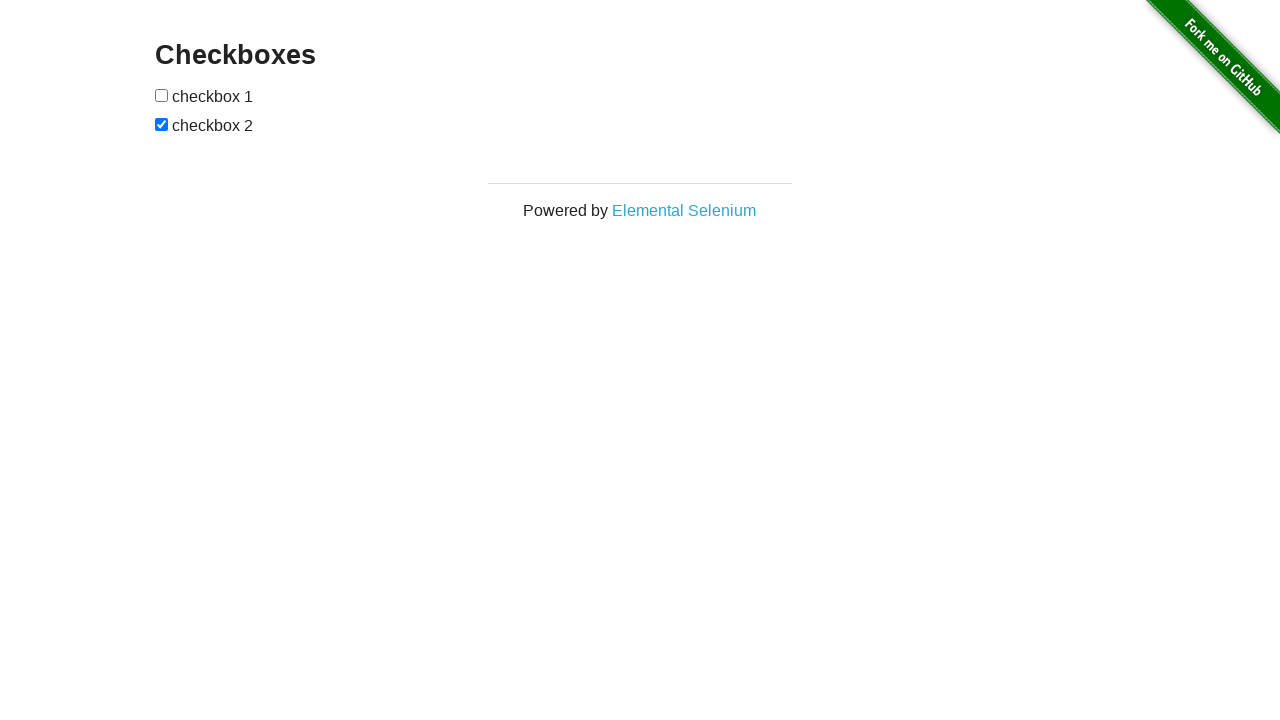

Clicked first checkbox to toggle its state at (162, 95) on xpath=//input[@type='checkbox'][1]
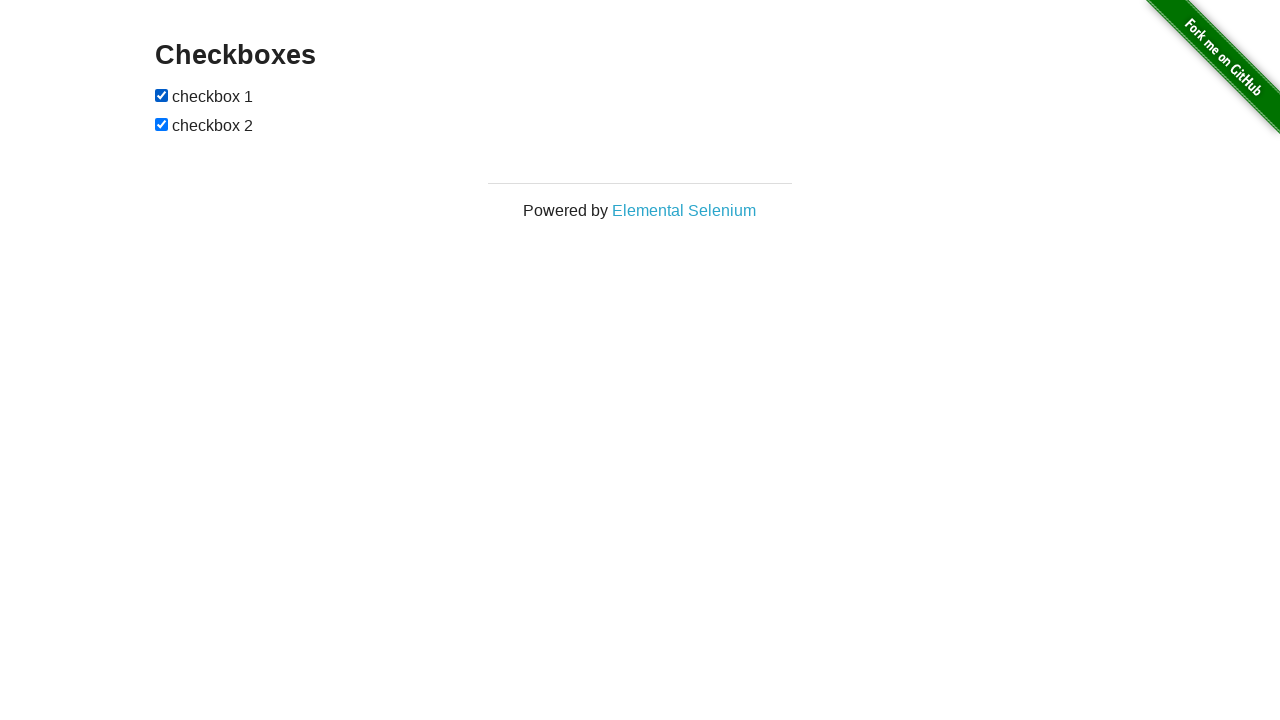

Waited 500ms for UI update
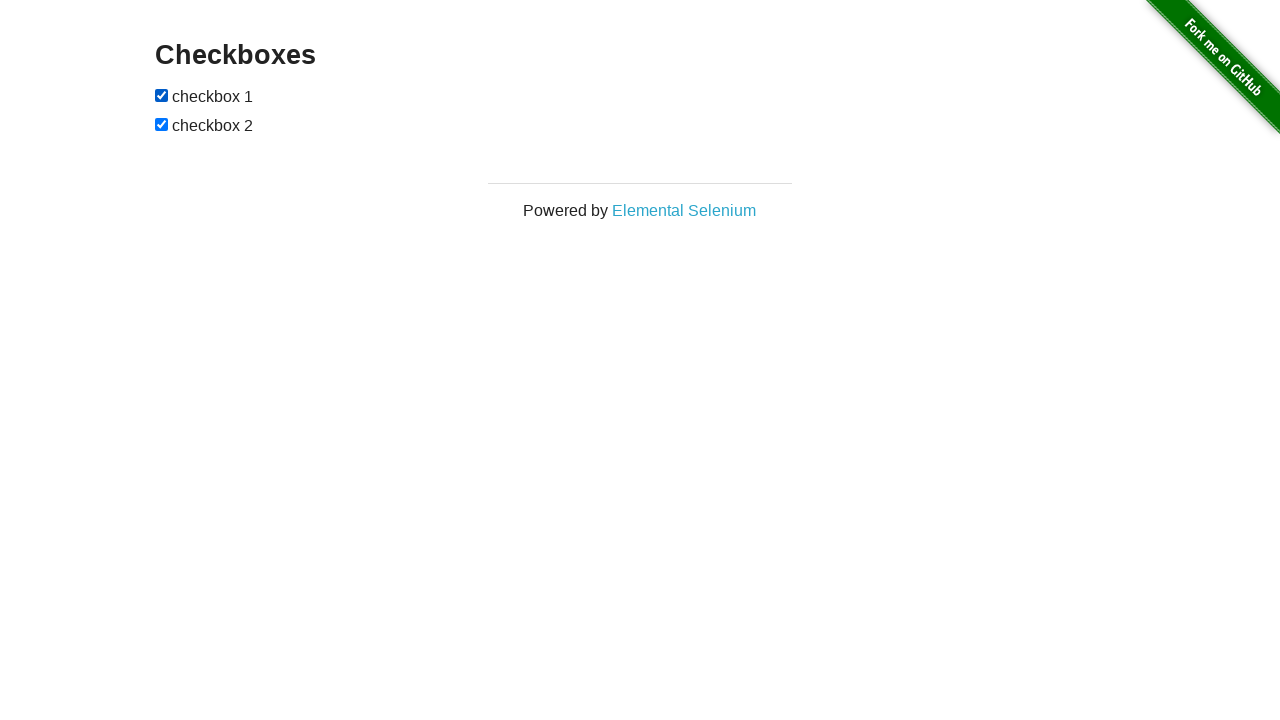

Clicked second checkbox to toggle its state at (162, 124) on xpath=//input[@type='checkbox'][2]
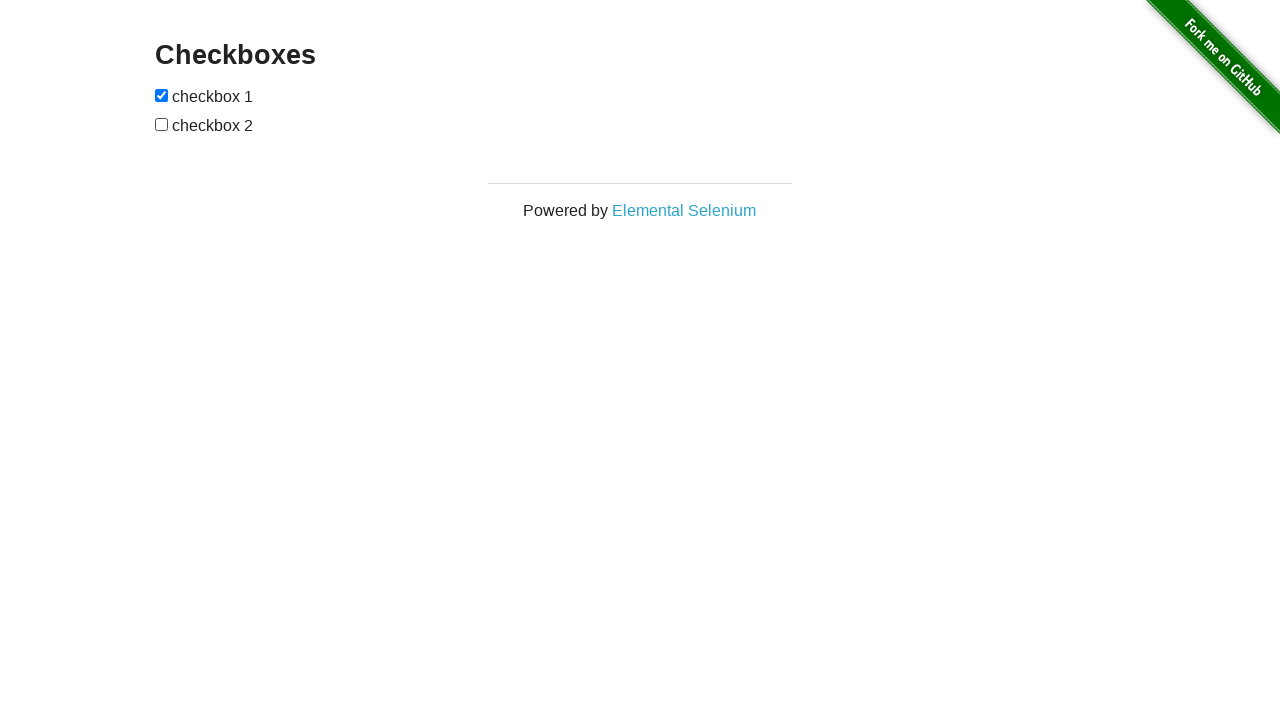

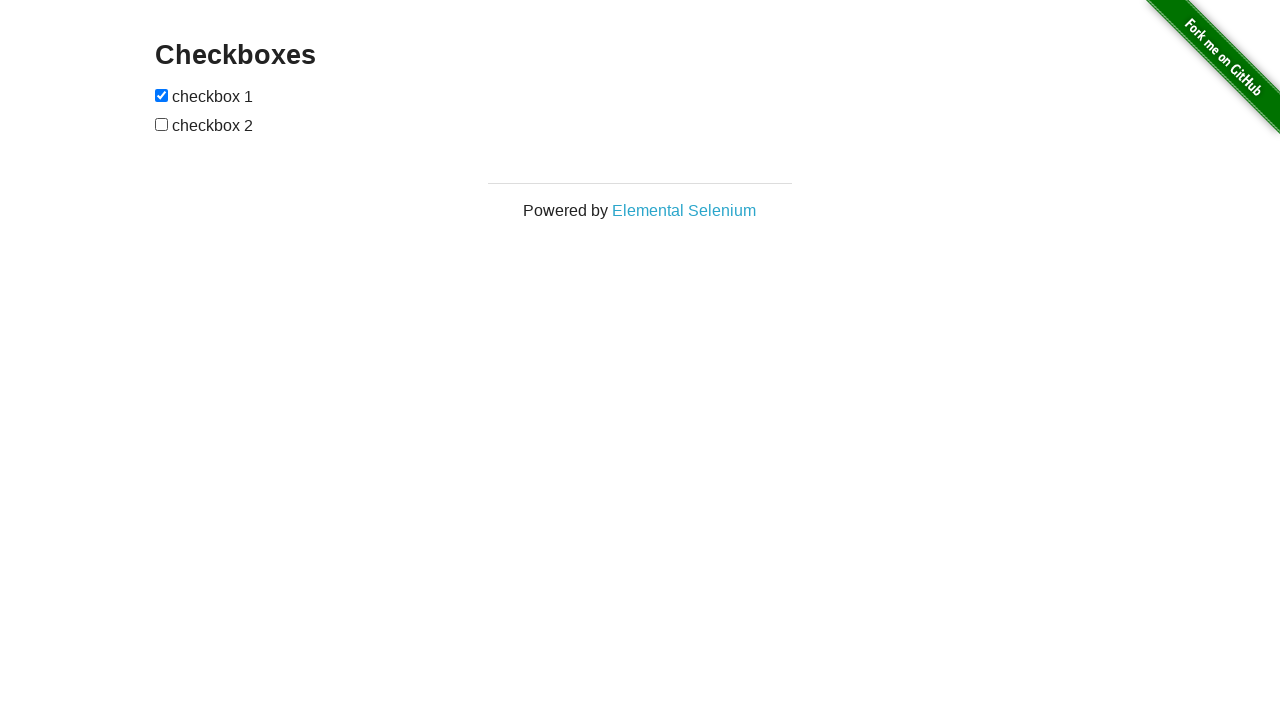